Tests dynamic element appearance by clicking a button and waiting for a paragraph element to appear with expected text (duplicate of firstTest)

Starting URL: https://testeroprogramowania.github.io/selenium/wait2.html

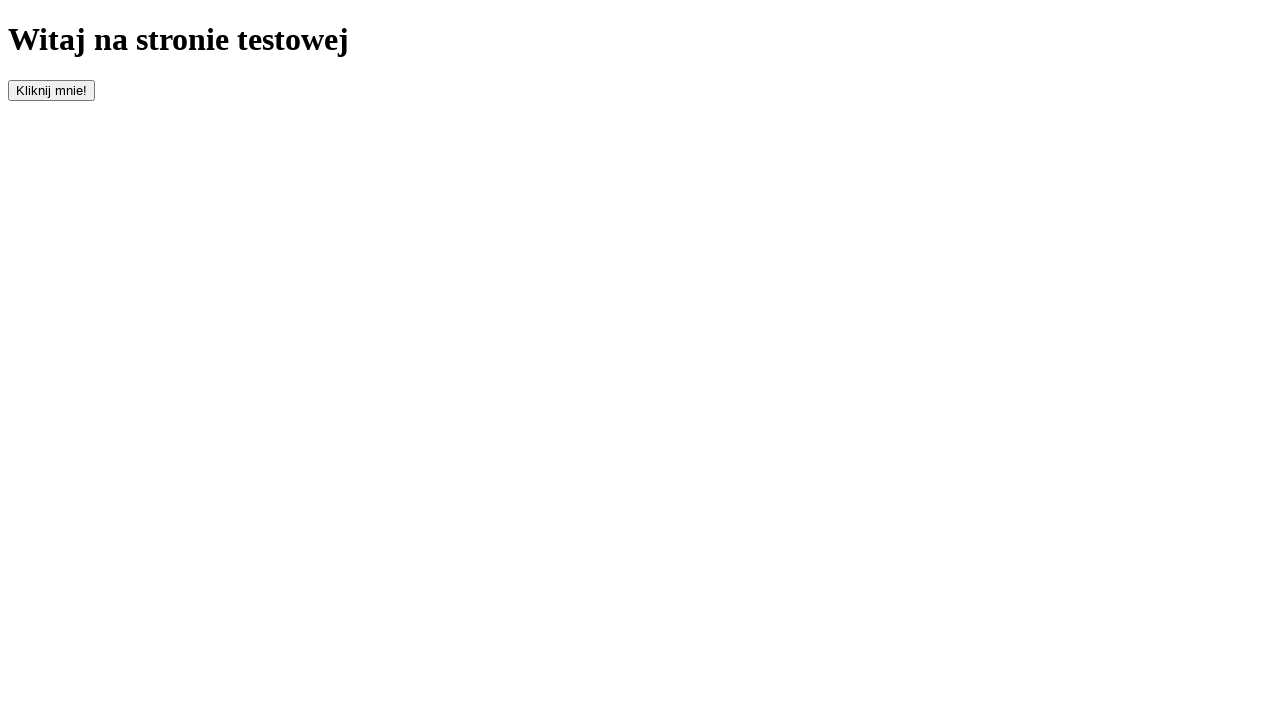

Clicked the button to trigger dynamic element appearance at (52, 90) on #clickOnMe
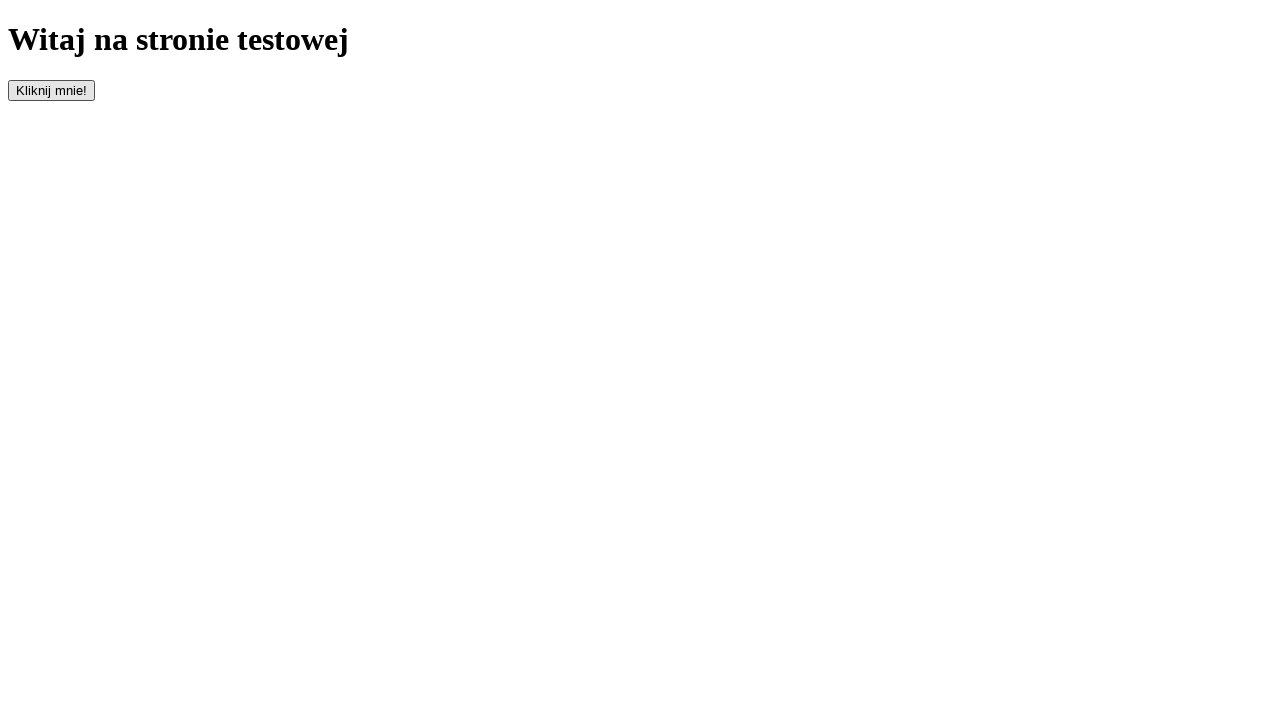

Waited for paragraph element to appear
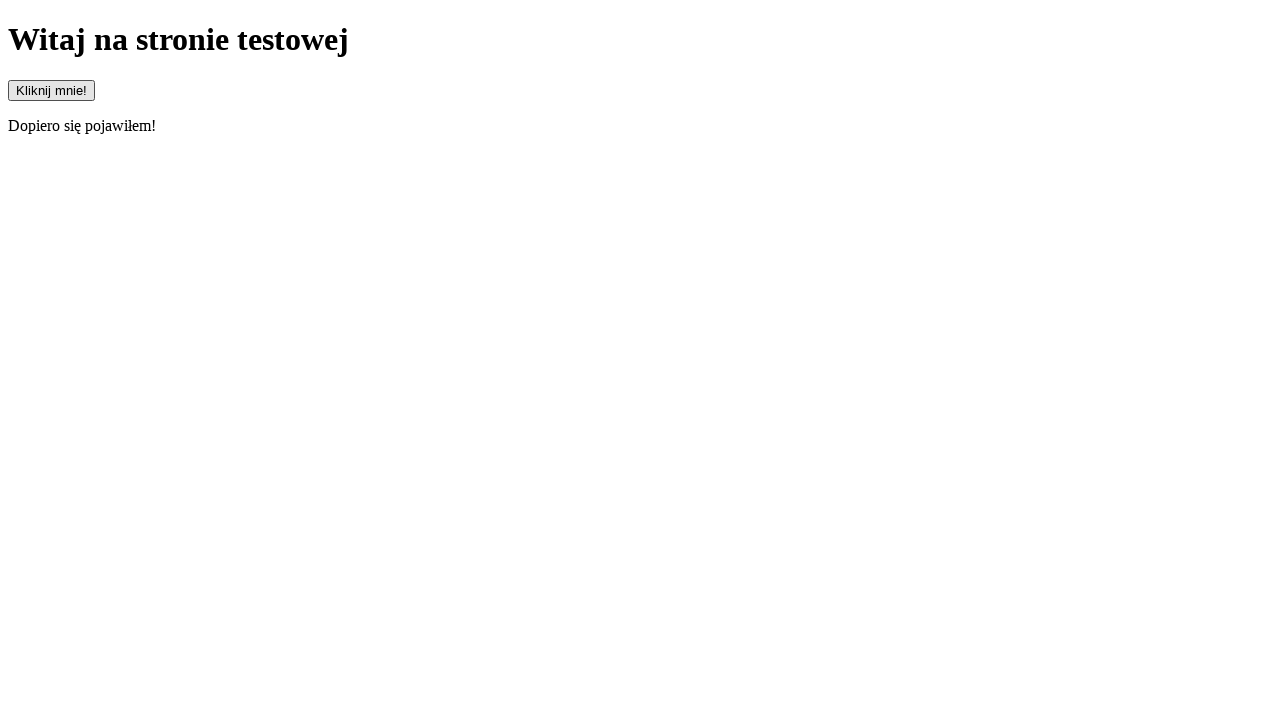

Retrieved paragraph text content
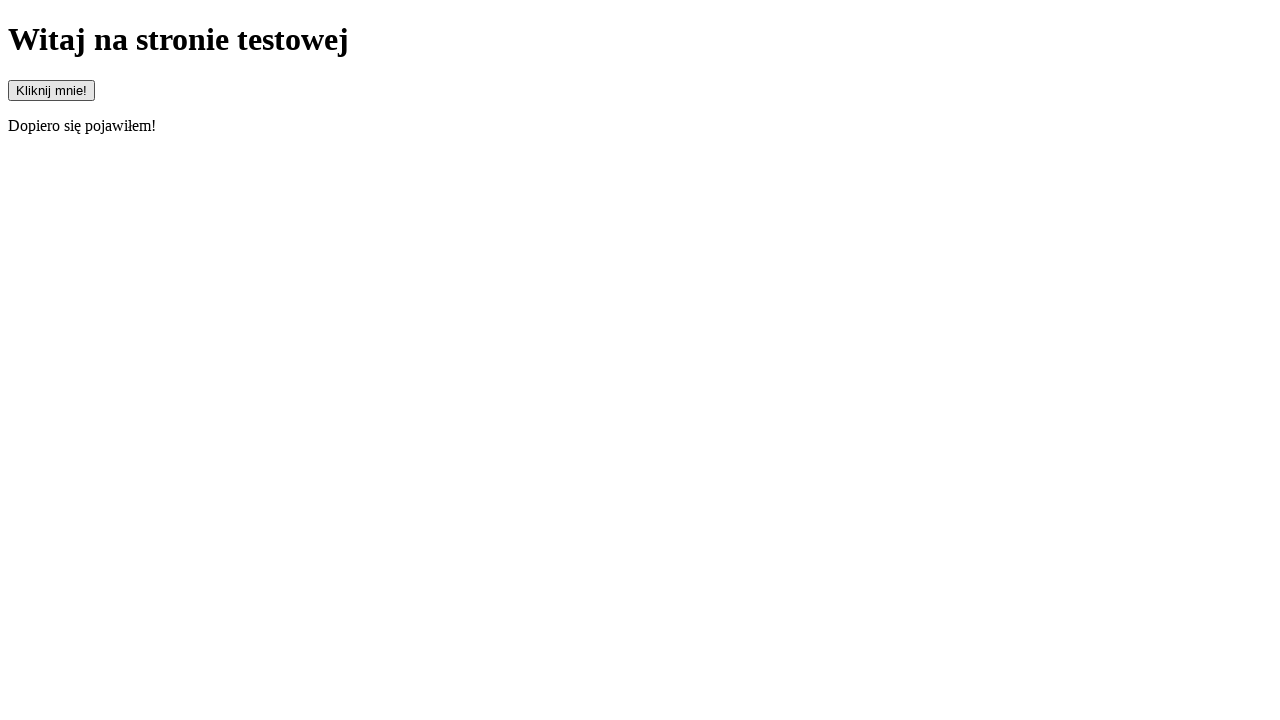

Verified paragraph contains expected text 'Dopiero się pojawiłem!'
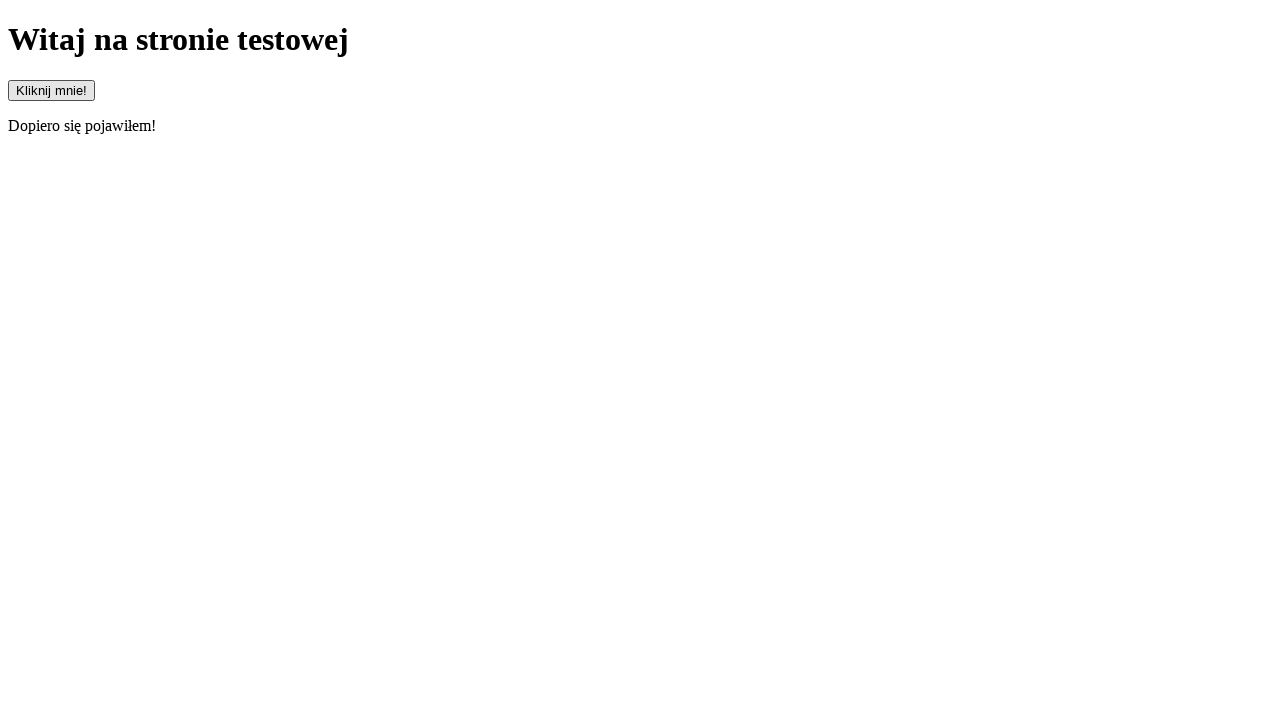

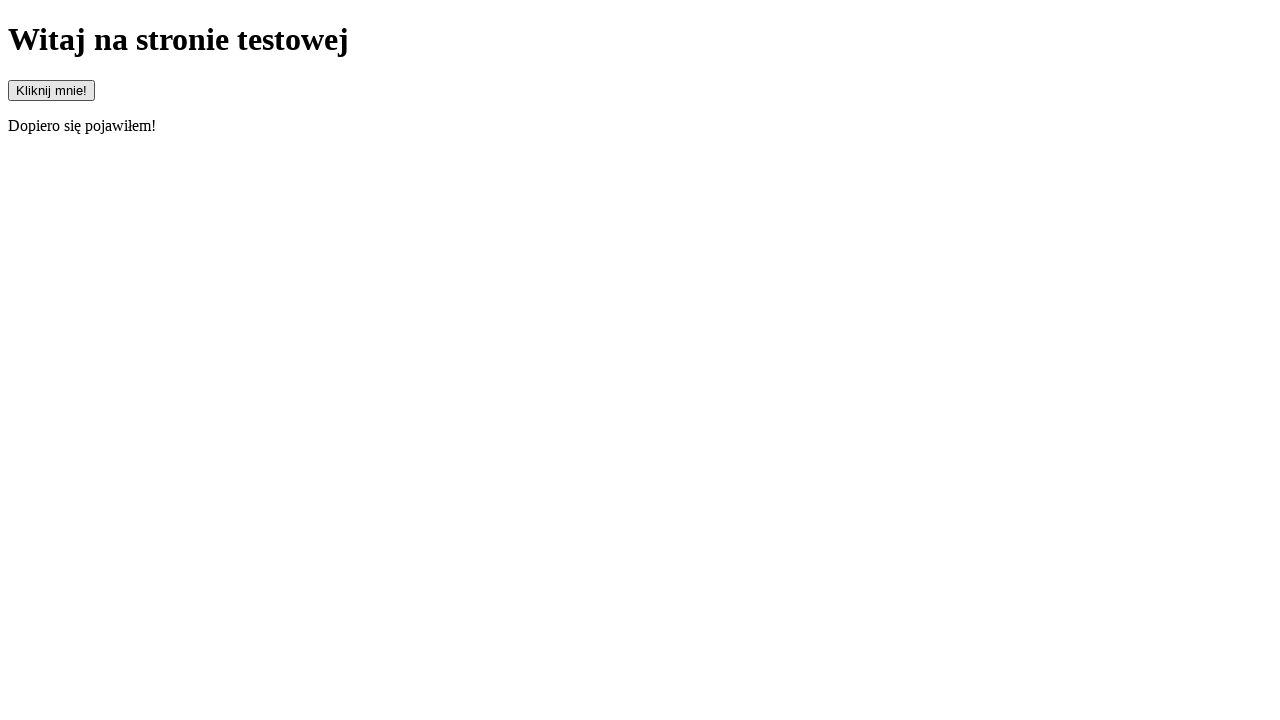